Tests navigation to the Slow calculator page by clicking the link

Starting URL: https://bonigarcia.dev/selenium-webdriver-java/

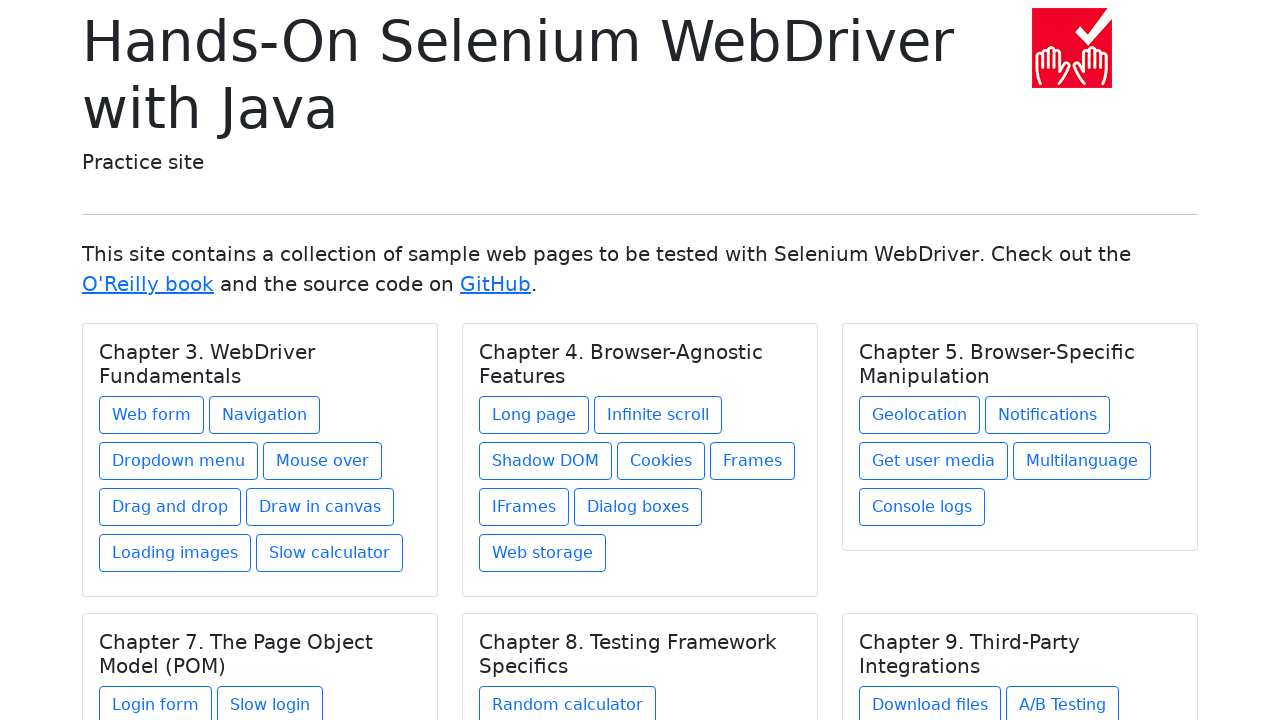

Clicked on the Slow calculator link in Chapter 3 section at (330, 553) on xpath=//div[@class='card-body']/h5[text()='Chapter 3. WebDriver Fundamentals']/.
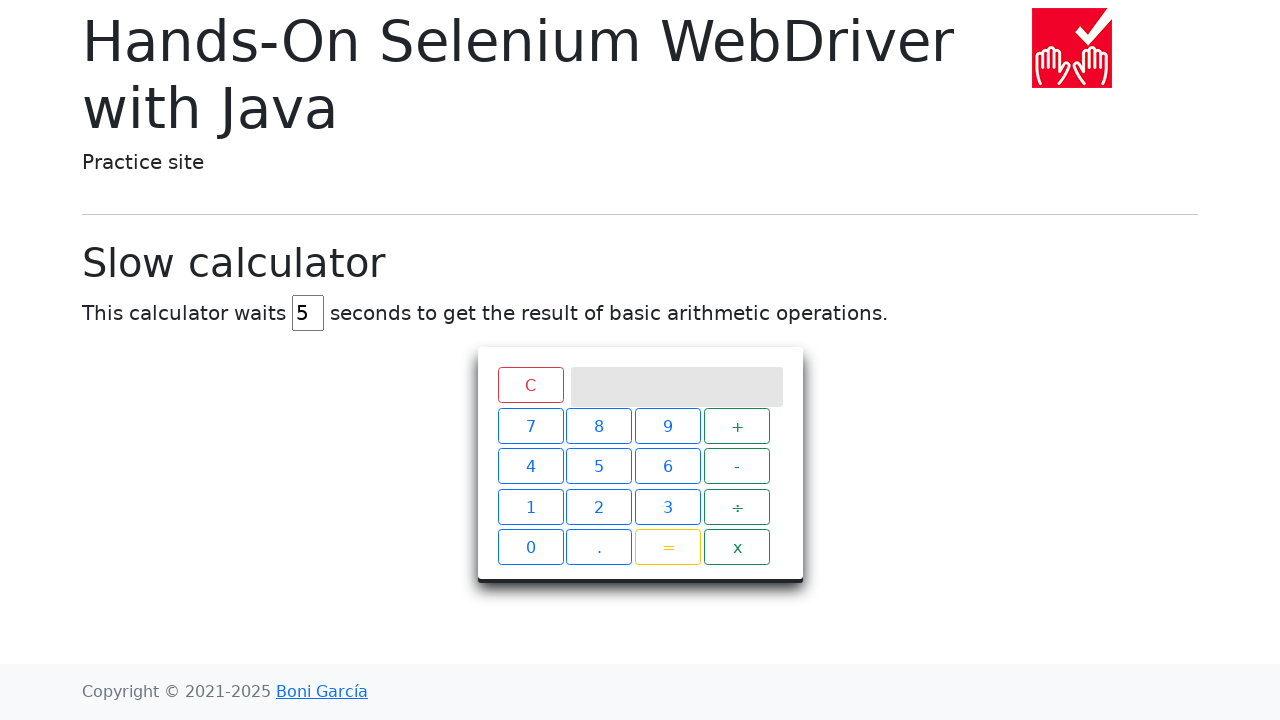

Slow calculator page loaded - page title element appeared
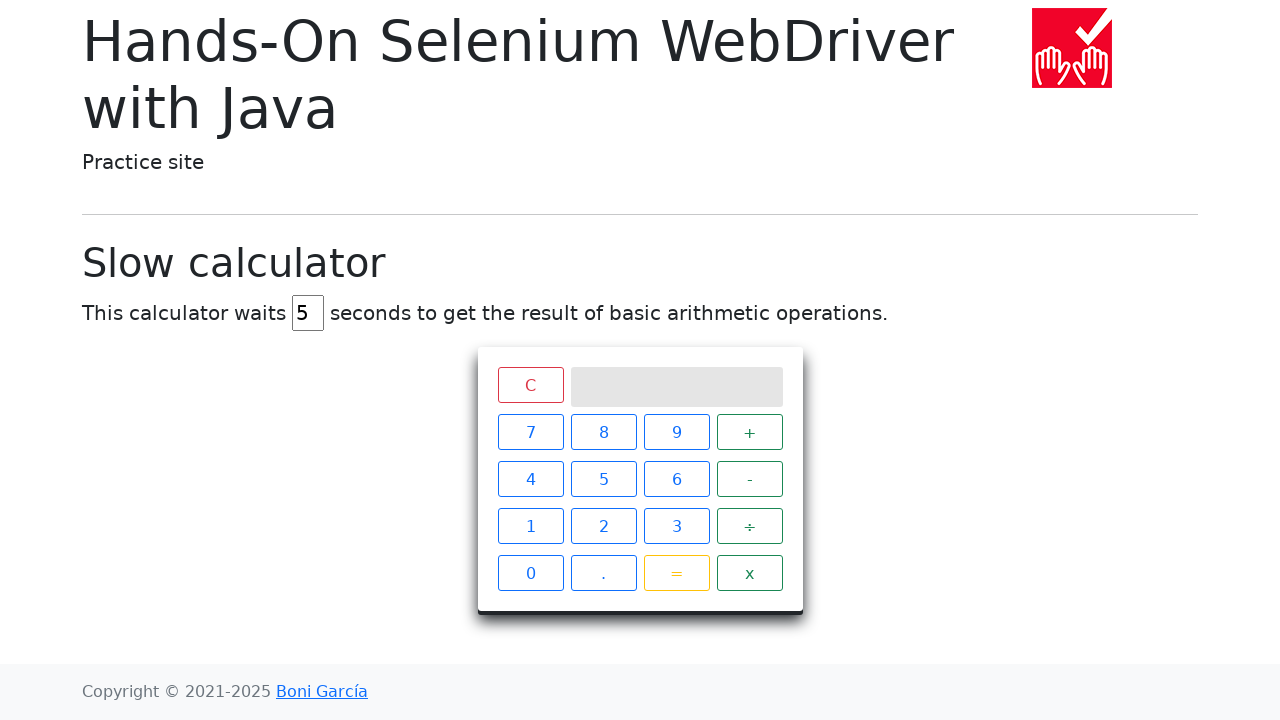

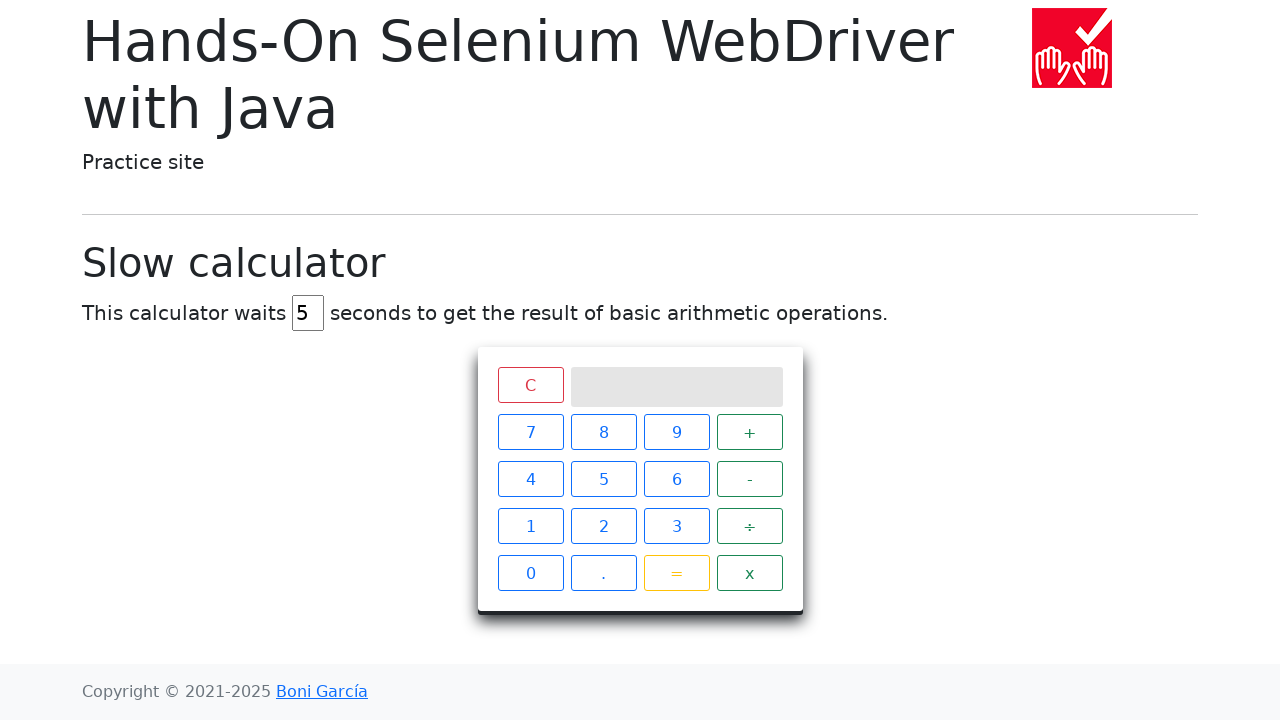